Tests adding a new todo item to the list and verifies it appears correctly

Starting URL: https://todomvc.com/examples/angular/dist/browser/#/all

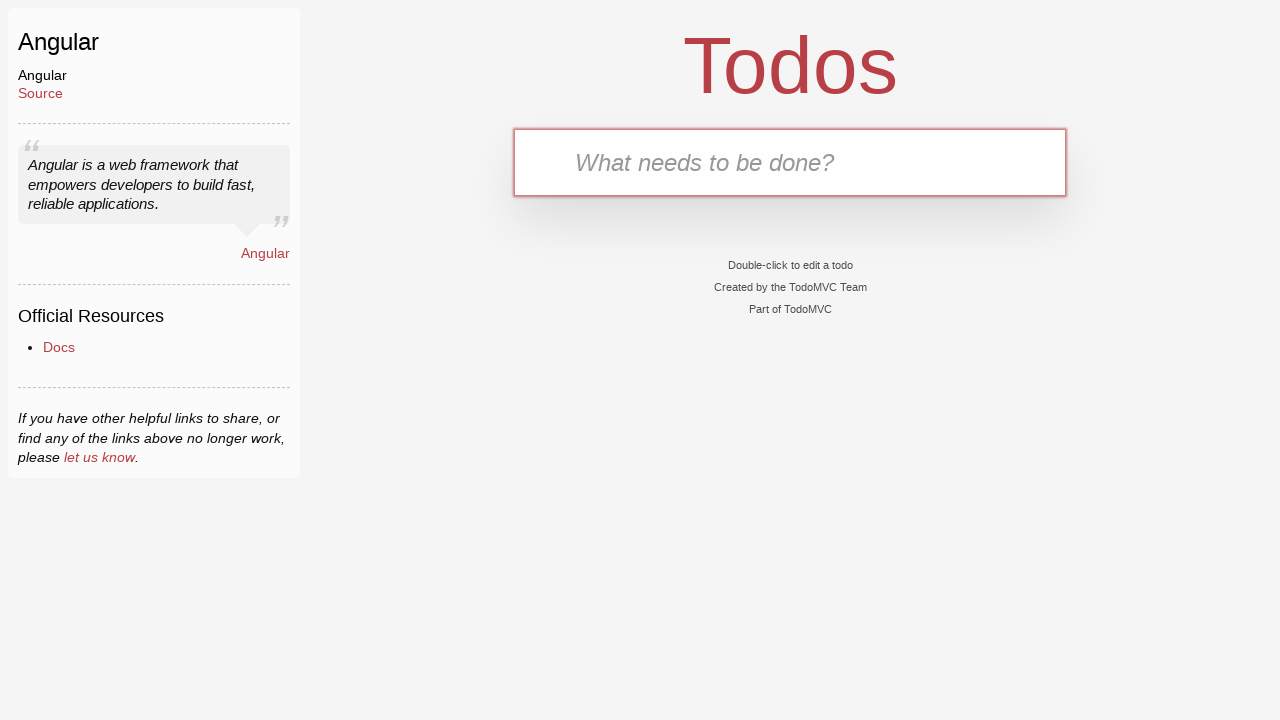

Filled new todo input field with 'buy milk' on .new-todo
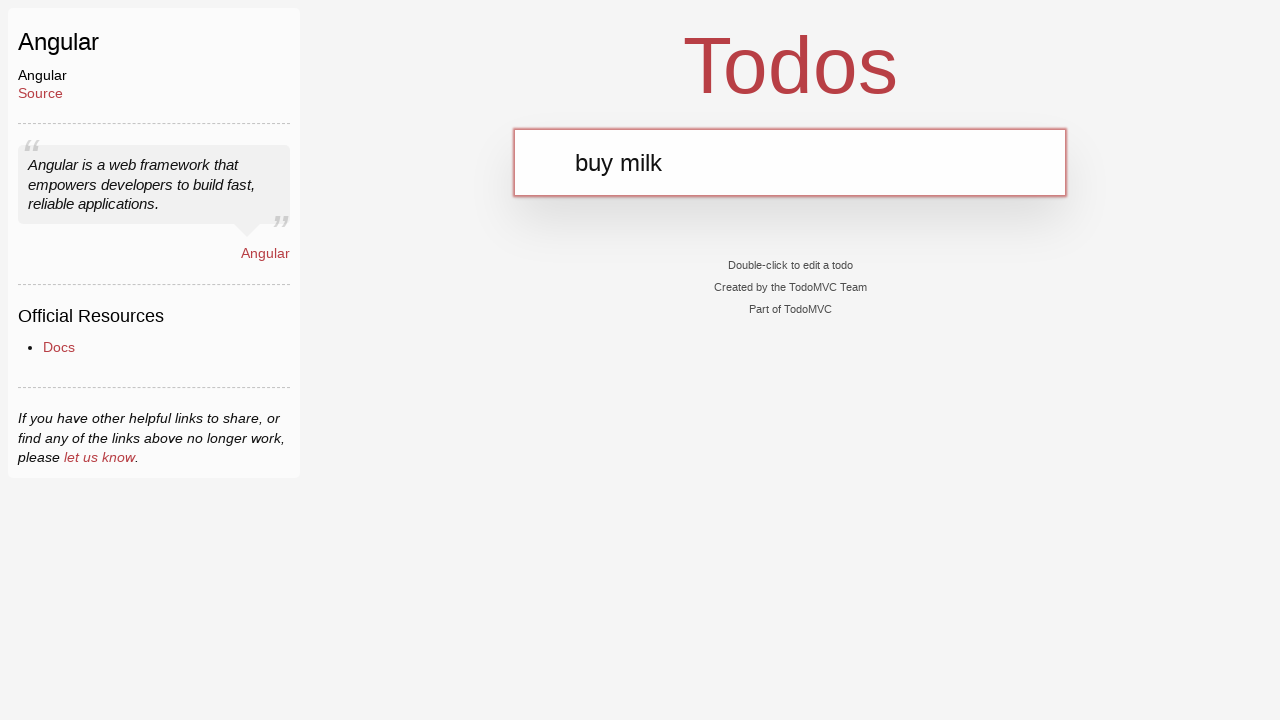

Pressed Enter to submit the new todo item on .new-todo
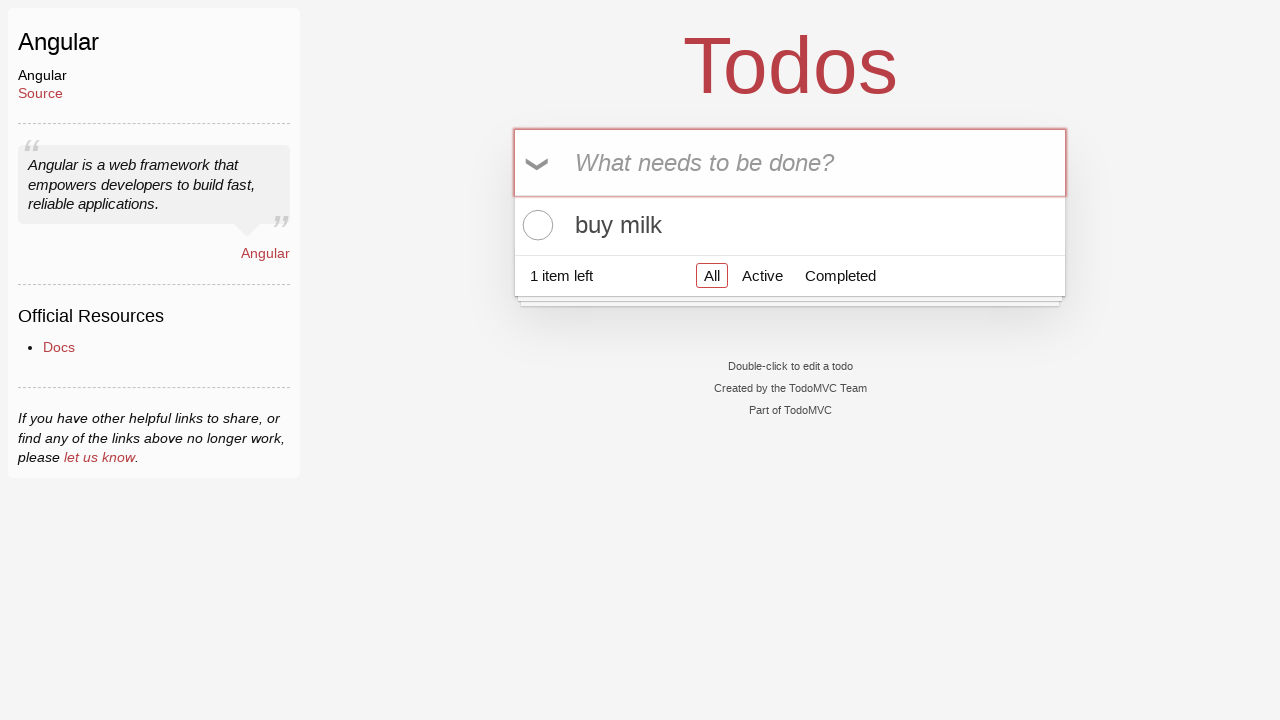

Todo item appeared in the list
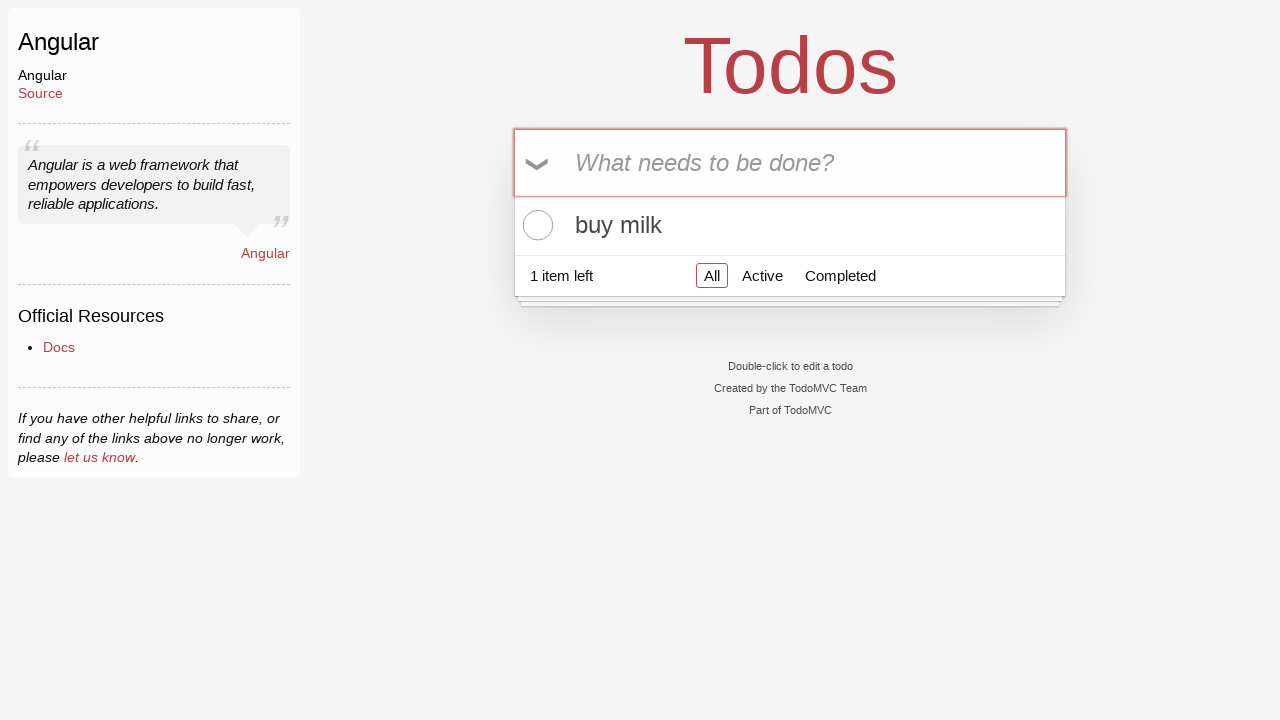

Retrieved text content of the todo item
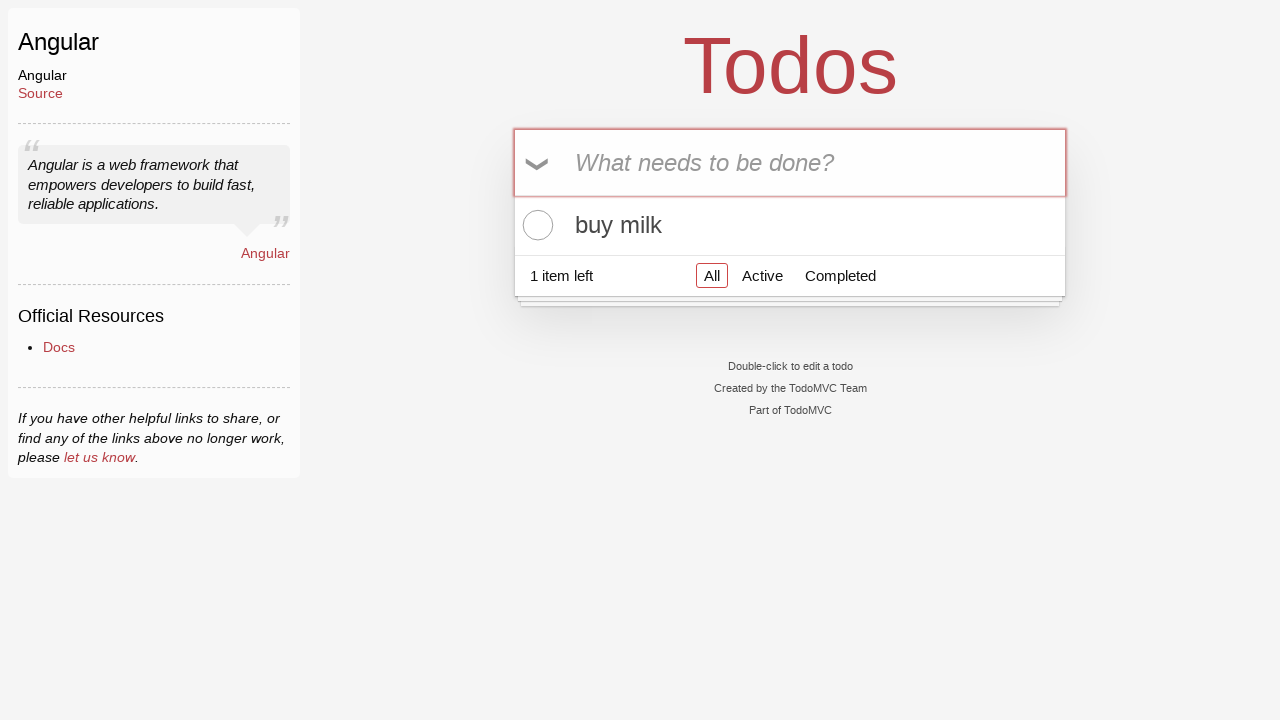

Verified that todo item text matches 'buy milk'
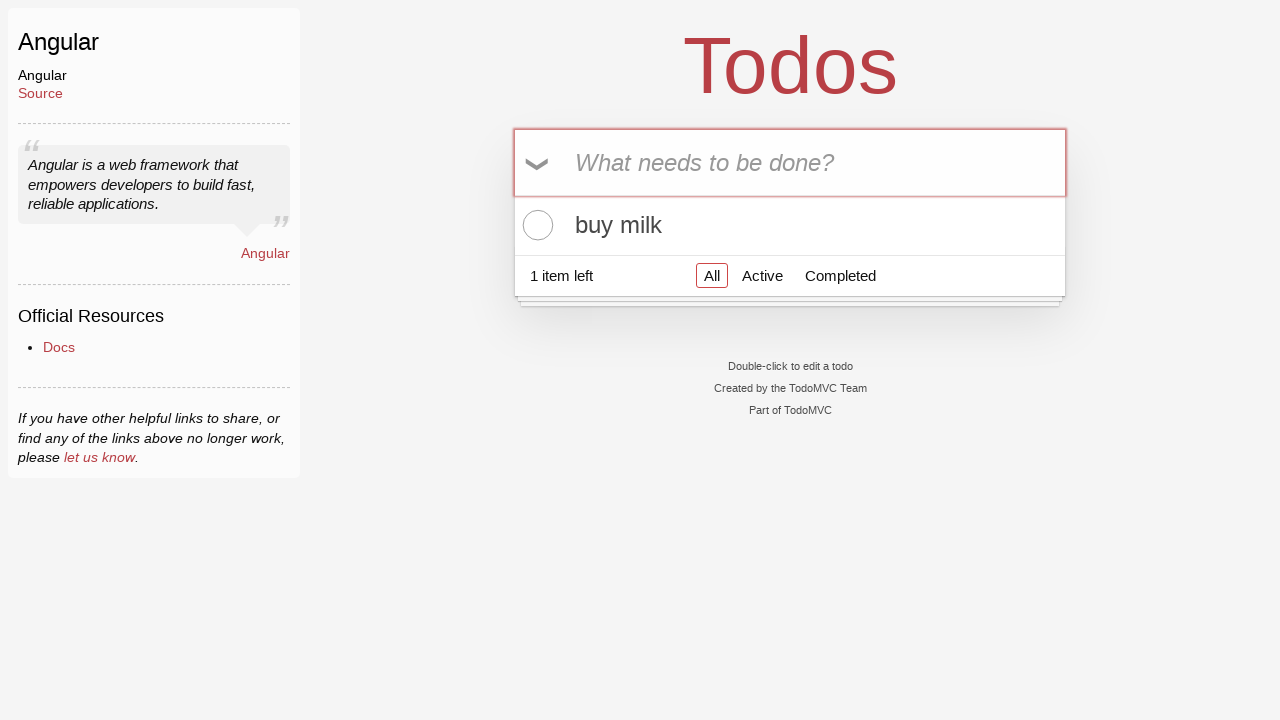

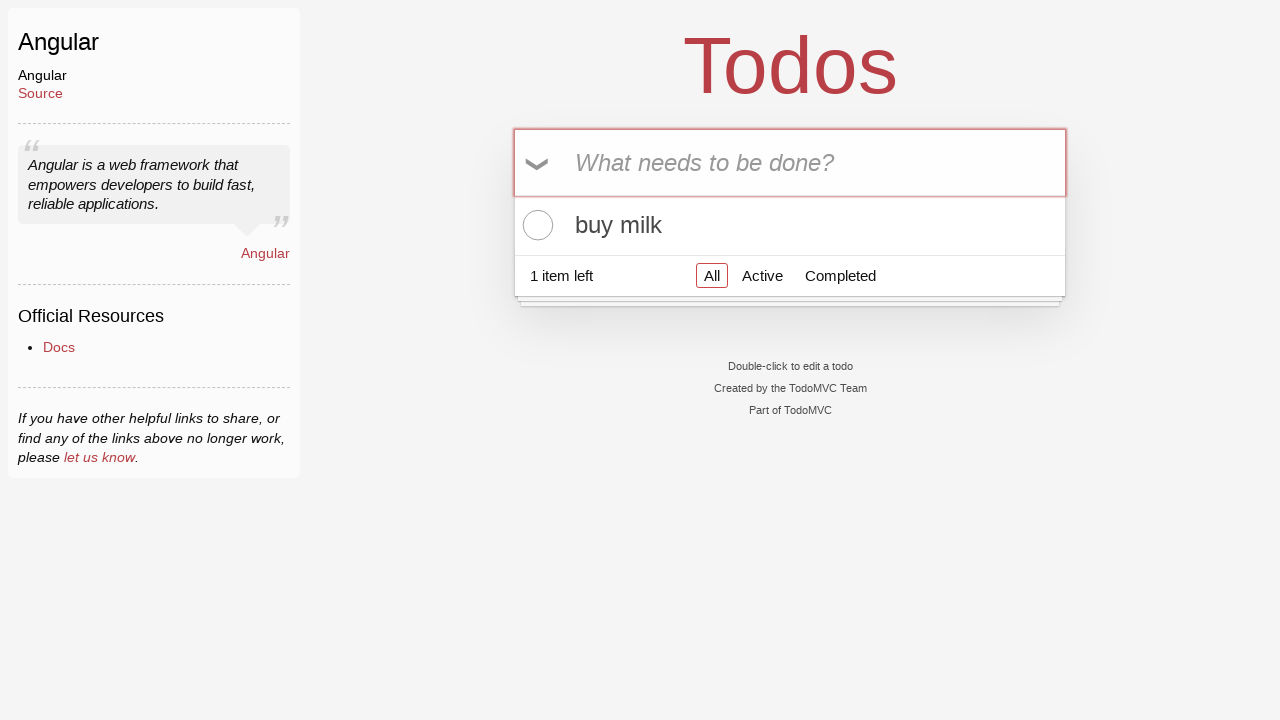